Tests a payment form by entering an account number, clicking the submit button, and waiting for ticket information to appear

Starting URL: https://payberry.ru/pay/4253/

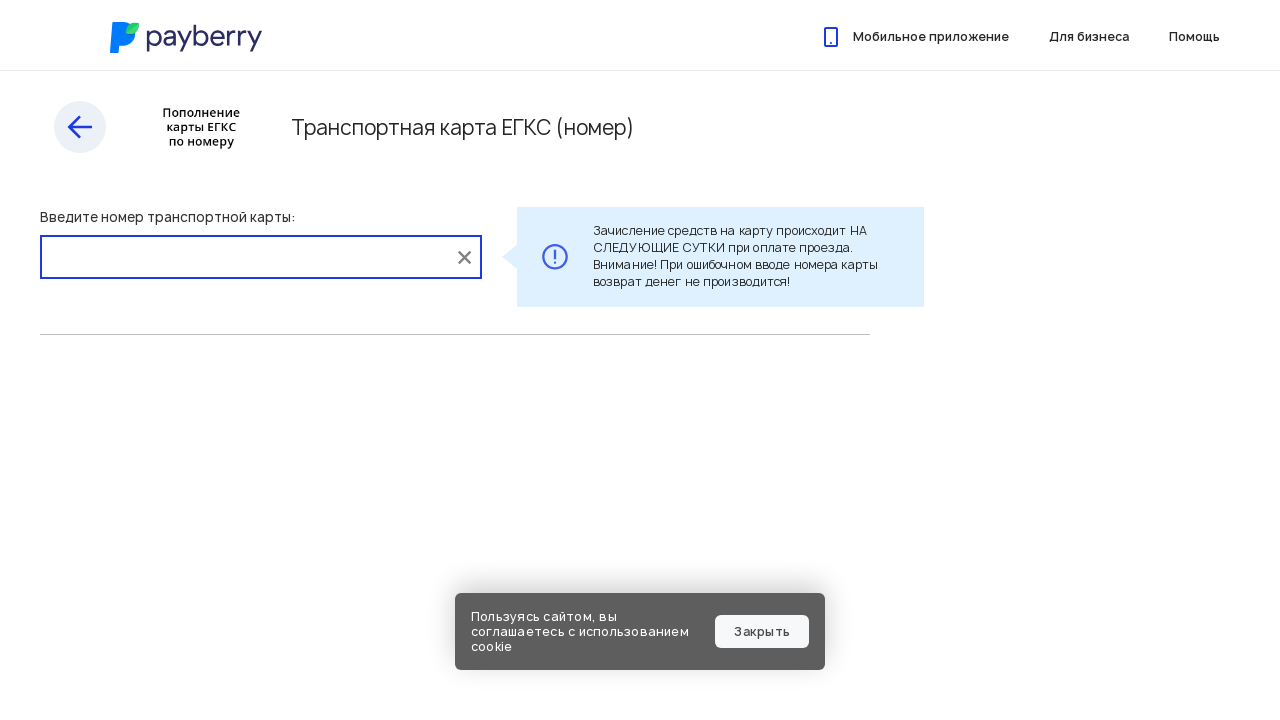

Filled account number field with '000464198' on .field-row__input
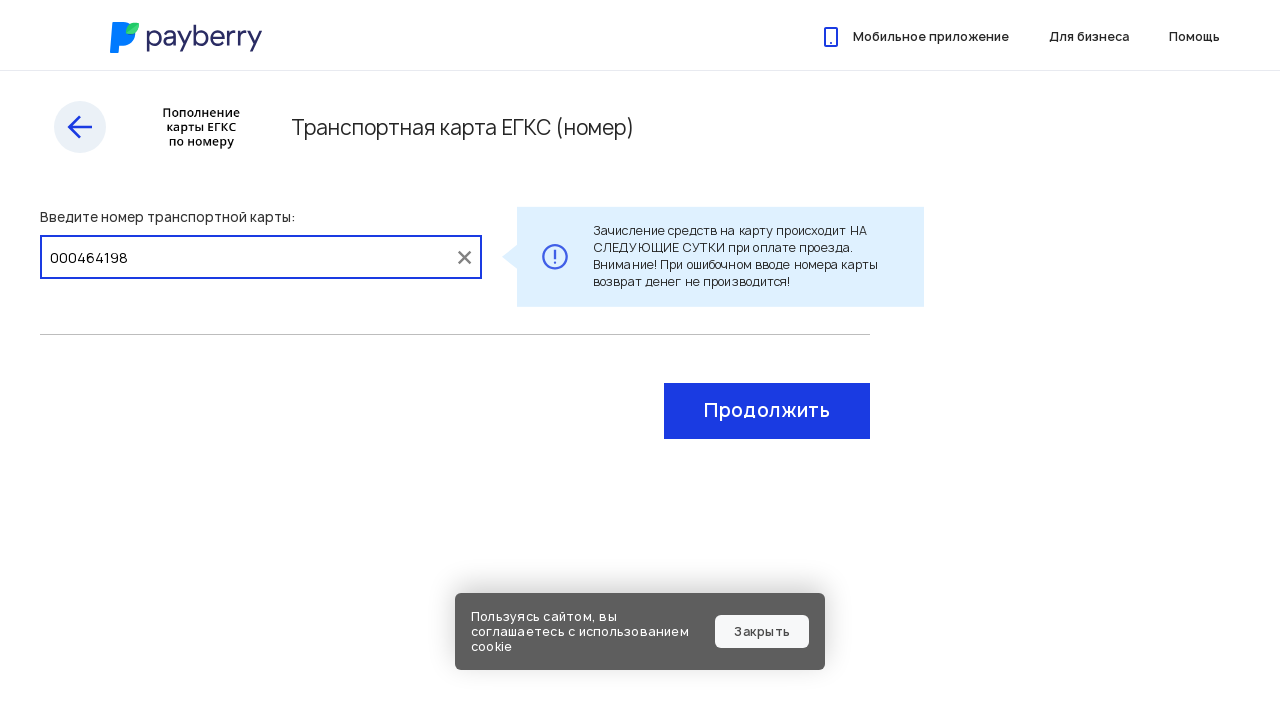

Clicked submit button at (767, 411) on .g-btn.m-btn-lg.request-btn
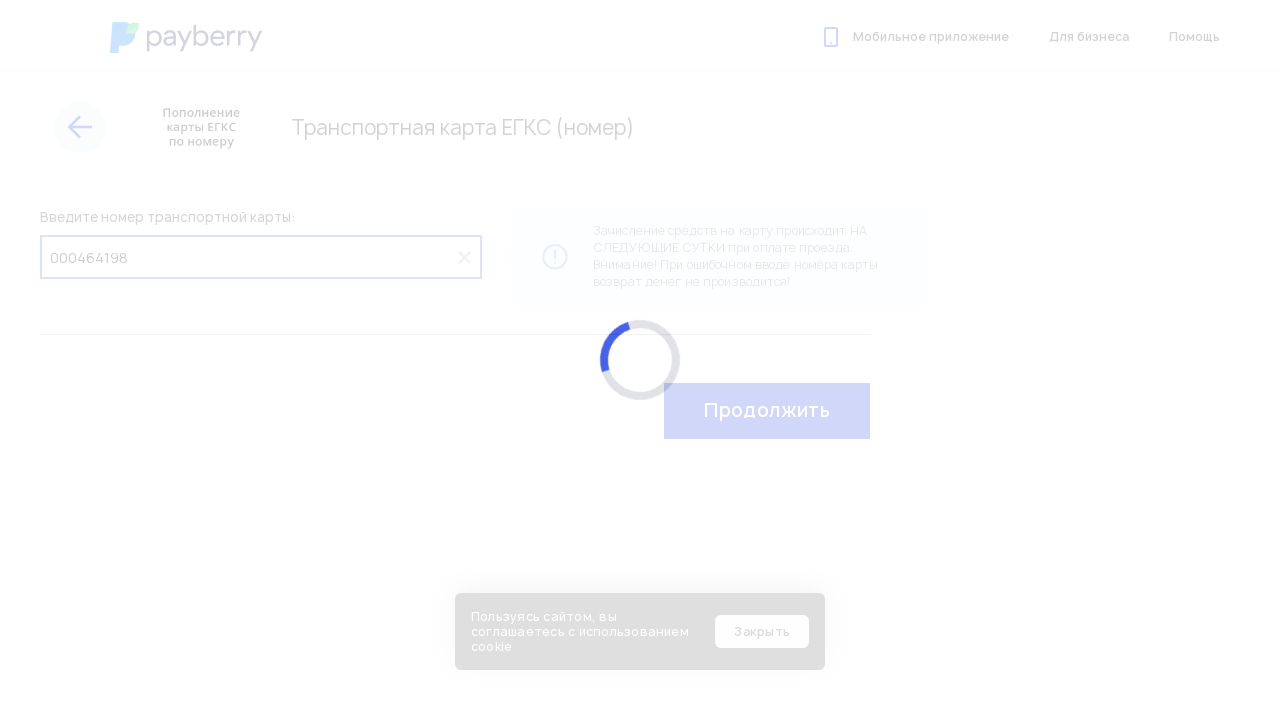

Ticket information appeared on page
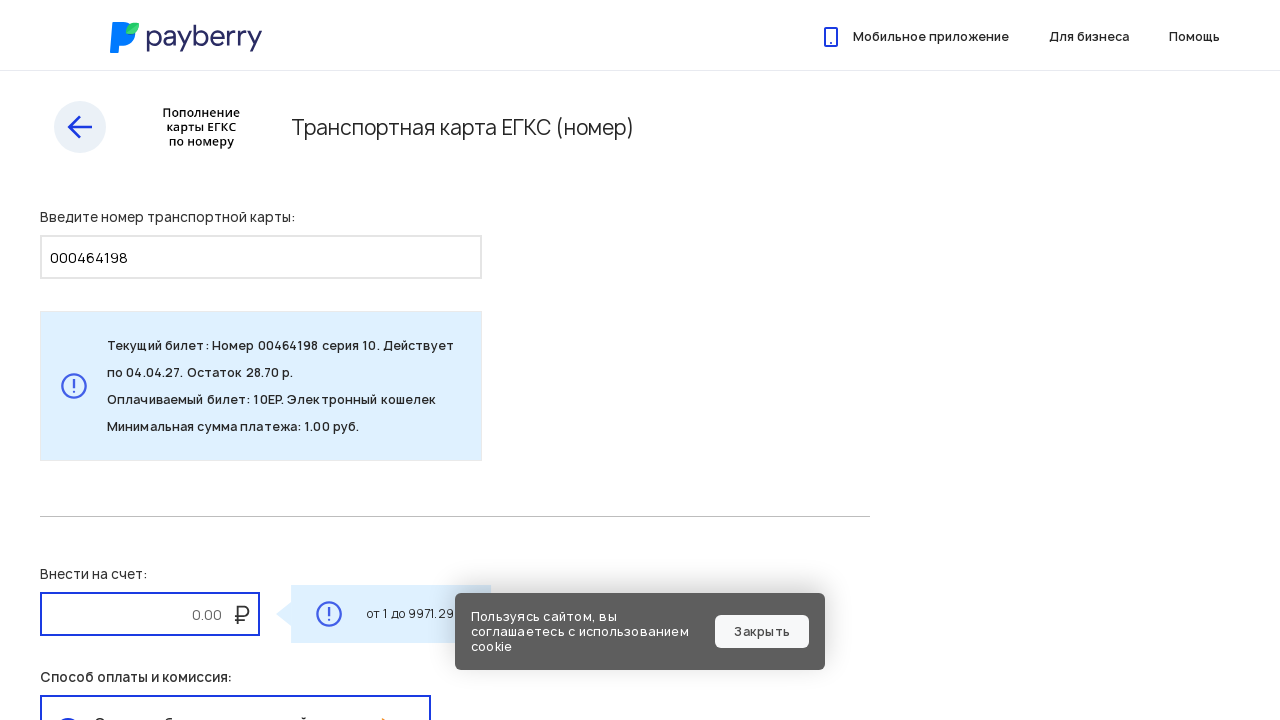

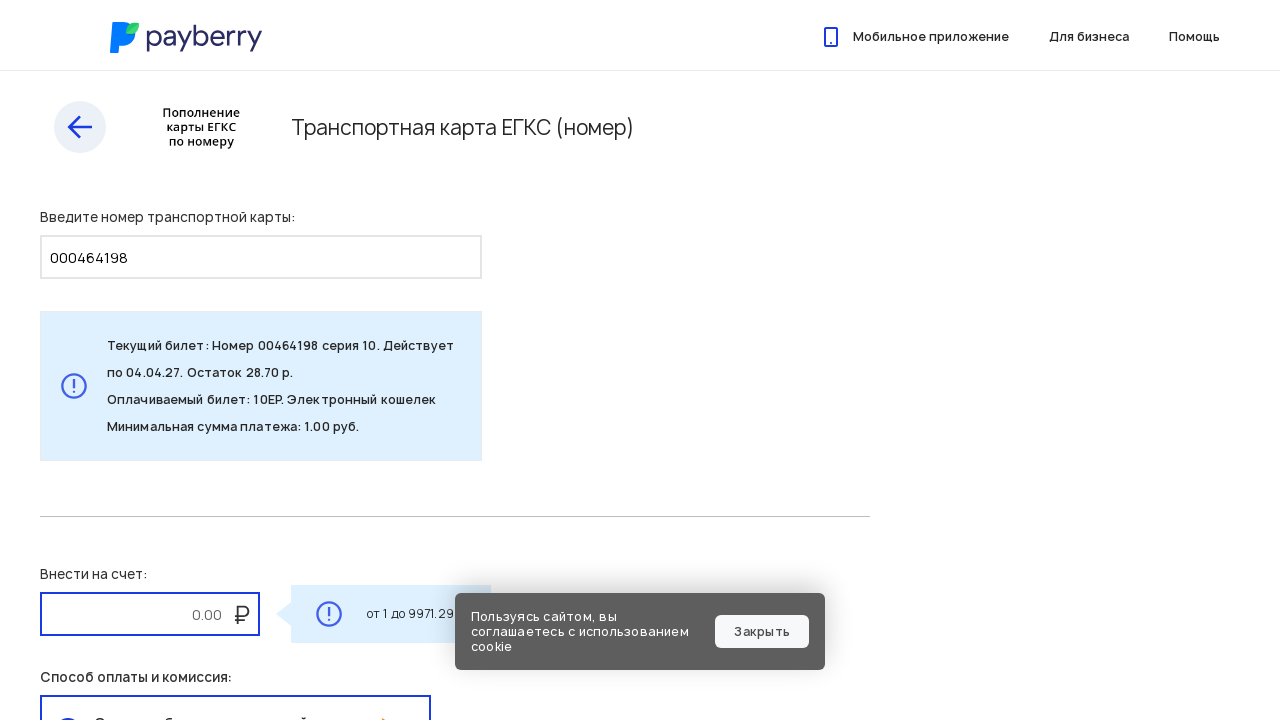